Tests that edits are saved when the input loses focus (blur event)

Starting URL: https://demo.playwright.dev/todomvc

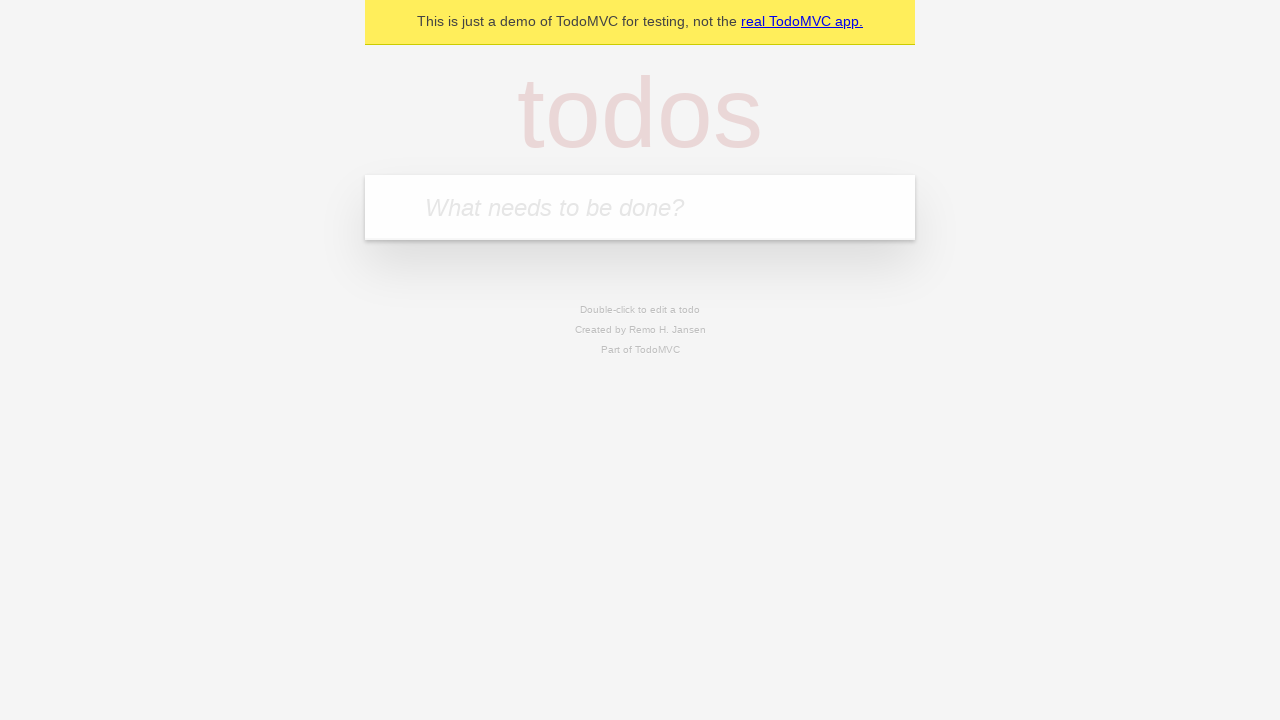

Filled todo input with 'buy some cheese' on internal:attr=[placeholder="What needs to be done?"i]
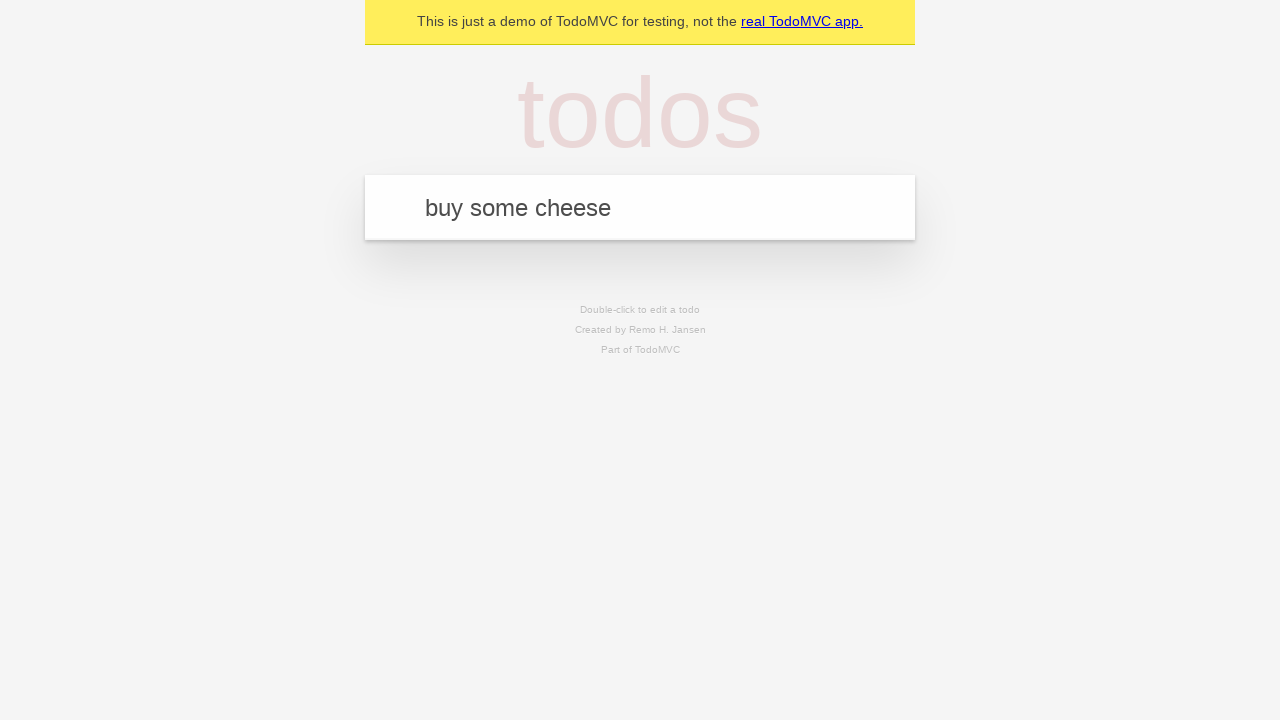

Pressed Enter to create first todo item on internal:attr=[placeholder="What needs to be done?"i]
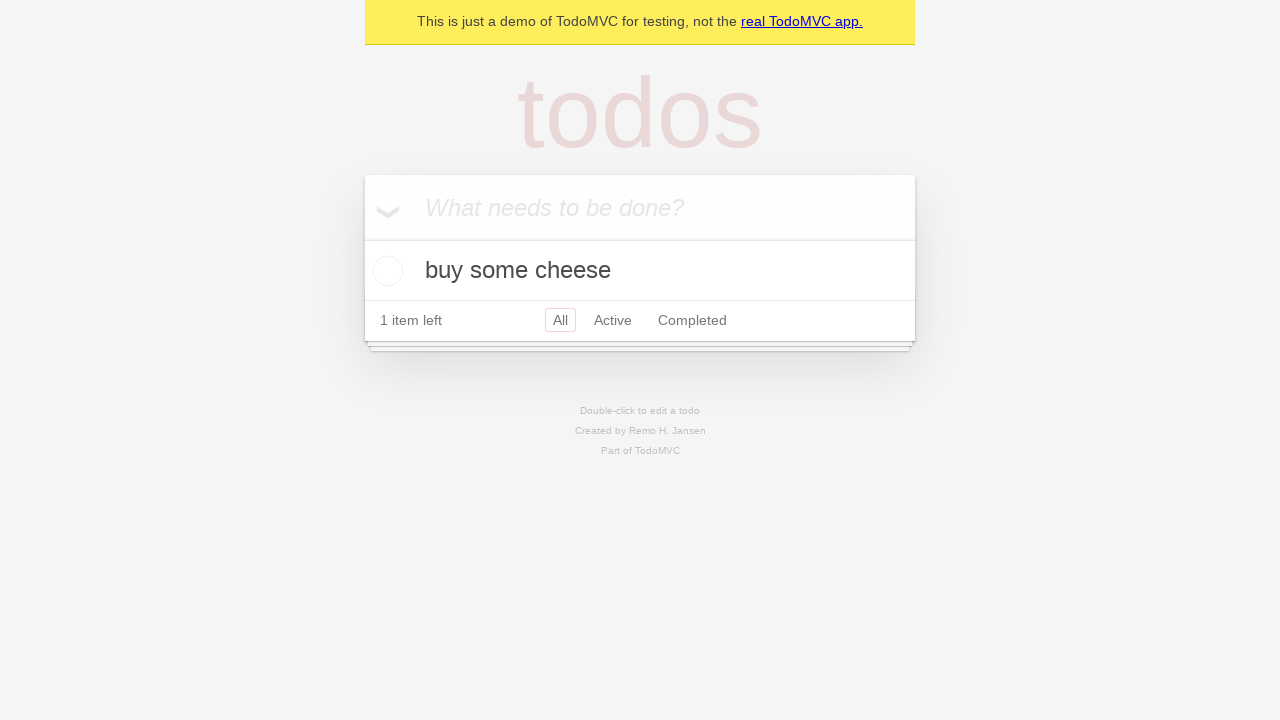

Filled todo input with 'feed the cat' on internal:attr=[placeholder="What needs to be done?"i]
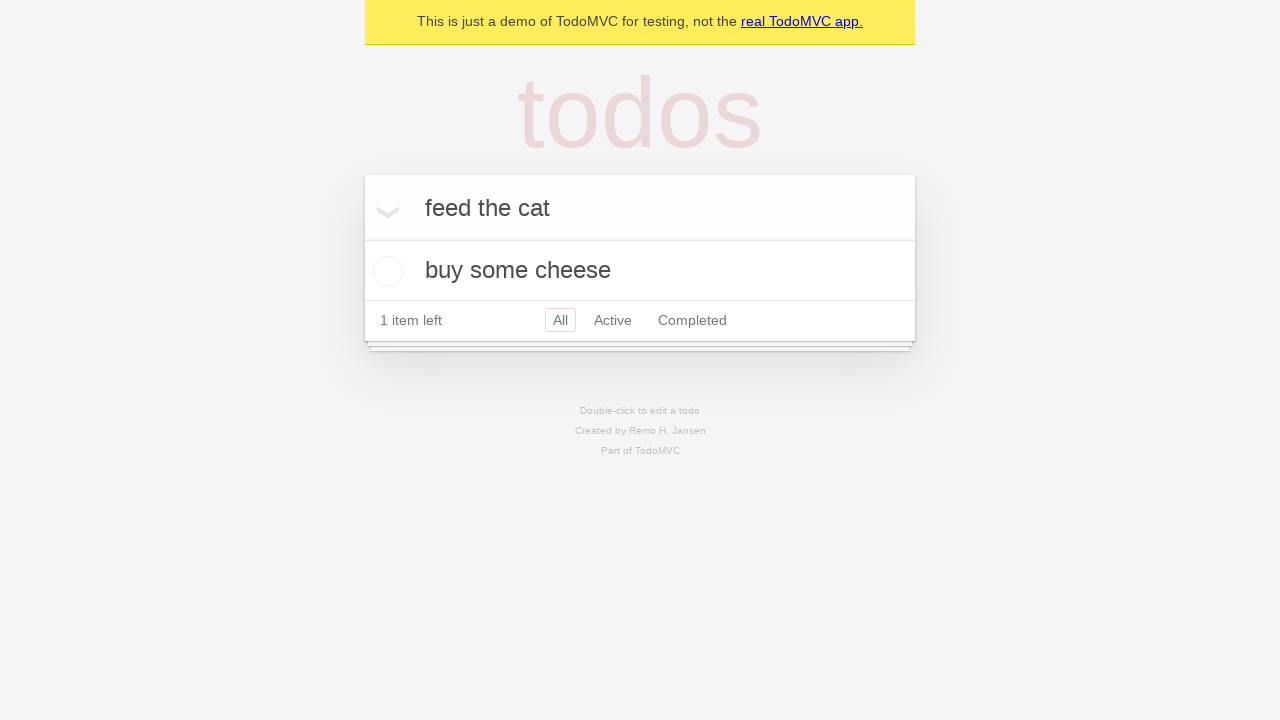

Pressed Enter to create second todo item on internal:attr=[placeholder="What needs to be done?"i]
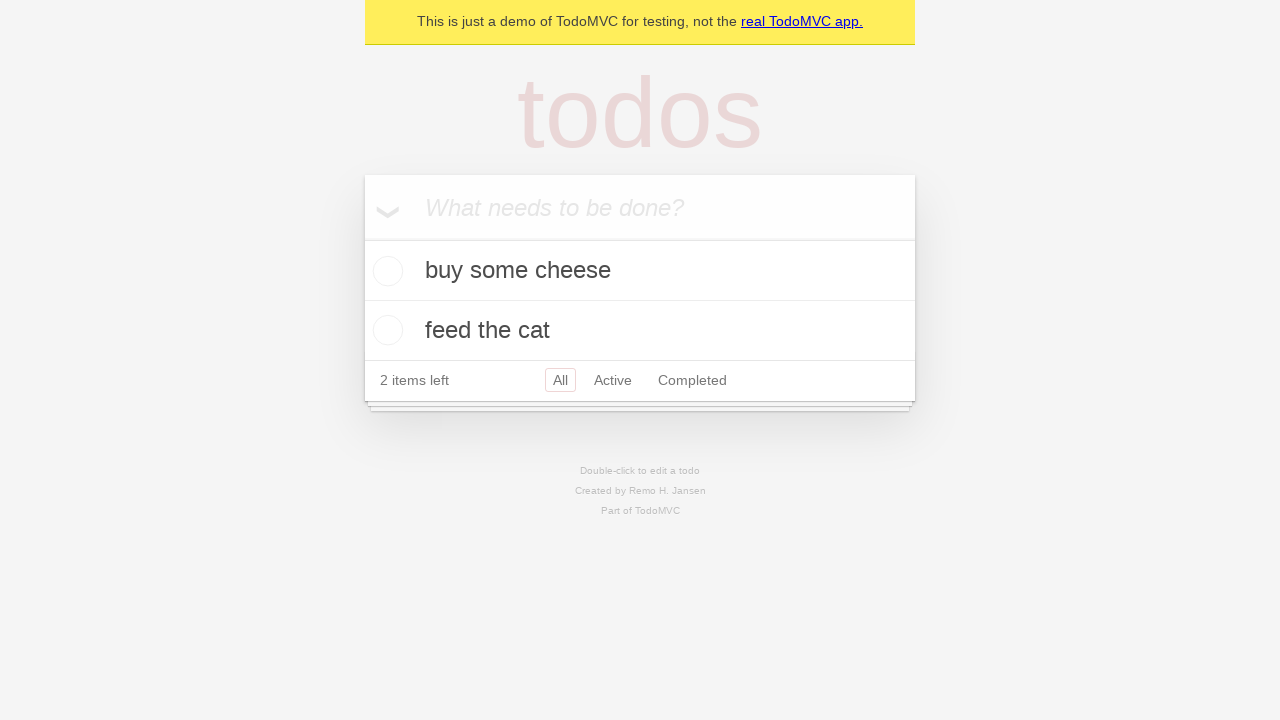

Filled todo input with 'book a doctors appointment' on internal:attr=[placeholder="What needs to be done?"i]
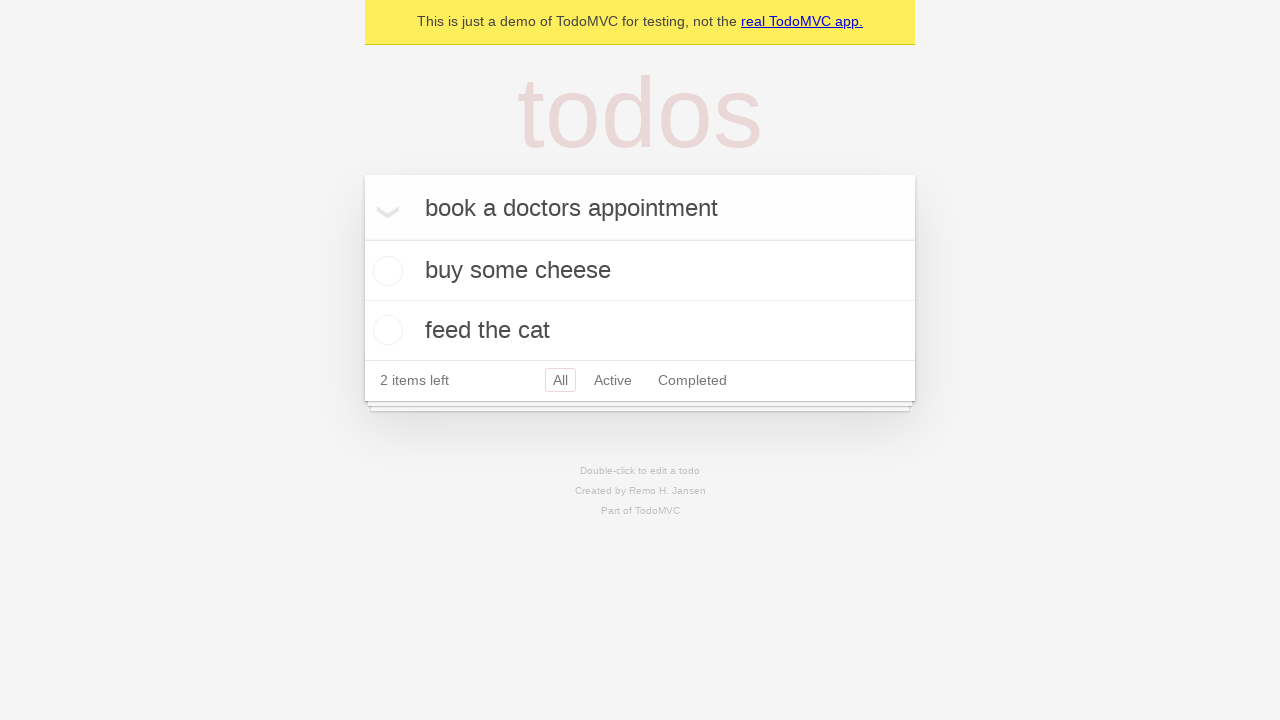

Pressed Enter to create third todo item on internal:attr=[placeholder="What needs to be done?"i]
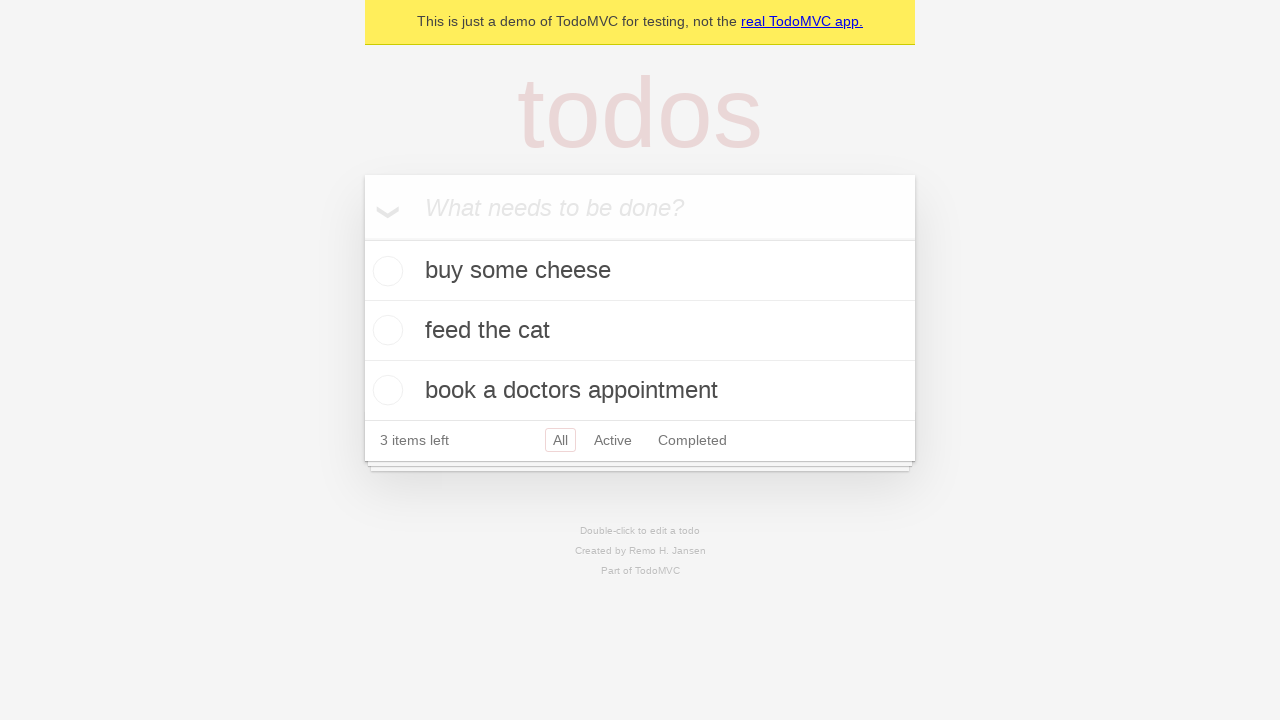

Double-clicked second todo item to enter edit mode at (640, 331) on internal:testid=[data-testid="todo-item"s] >> nth=1
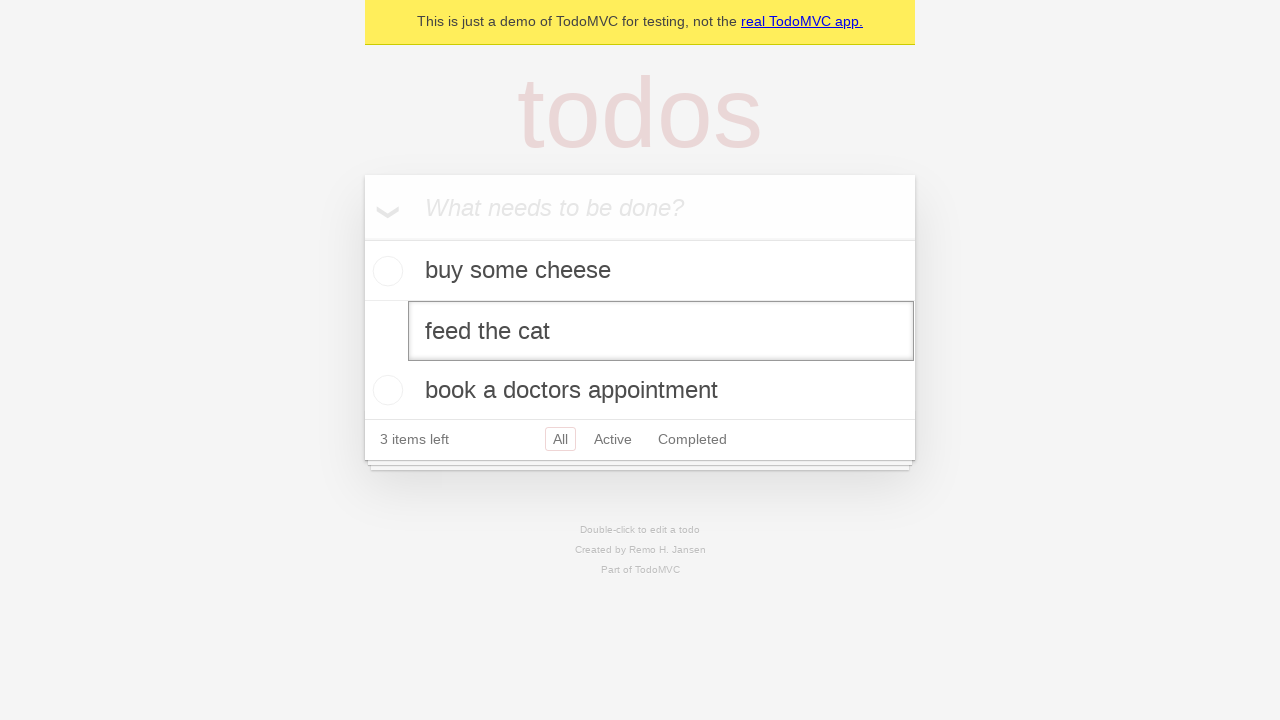

Filled edit textbox with 'buy some sausages' on internal:testid=[data-testid="todo-item"s] >> nth=1 >> internal:role=textbox[nam
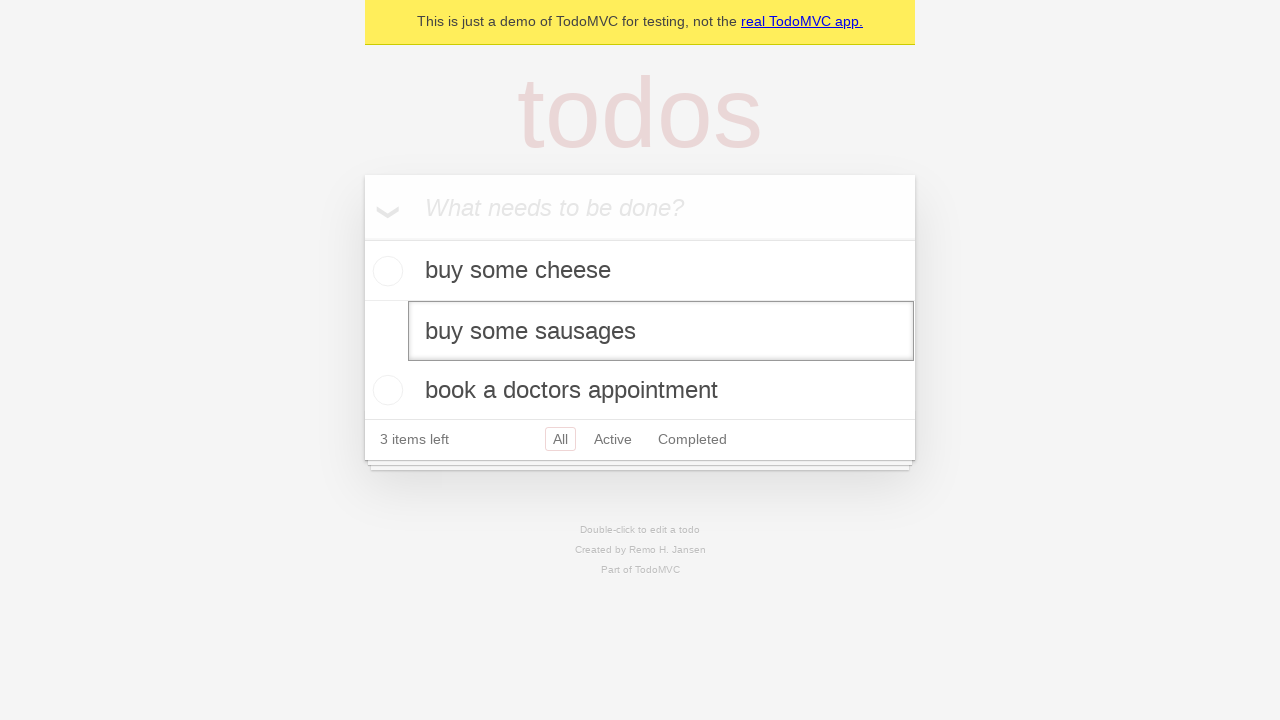

Dispatched blur event to trigger edit save
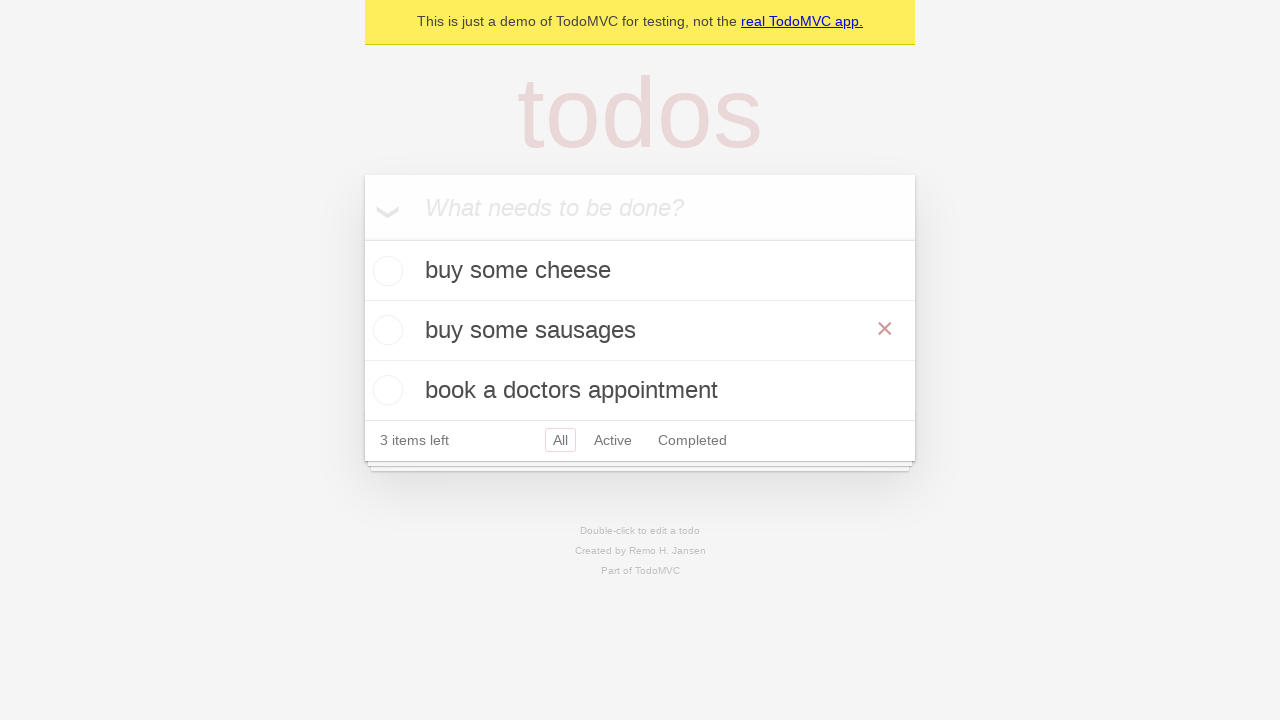

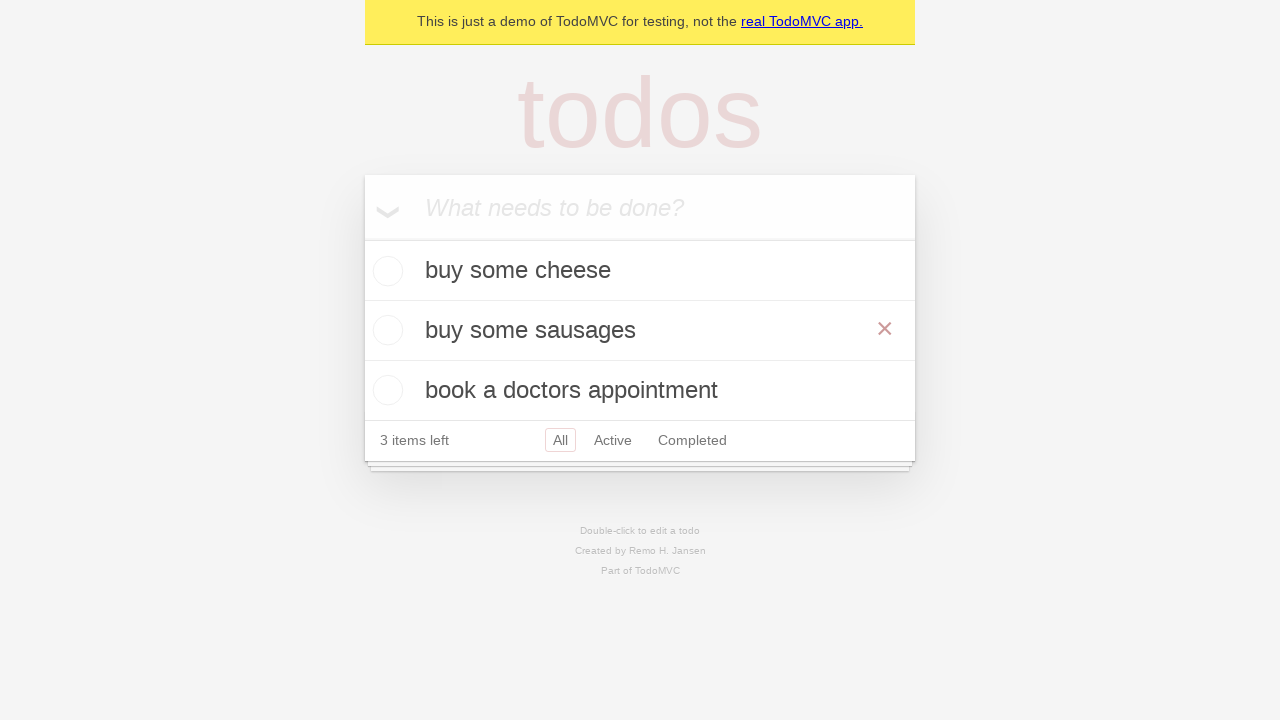